Tests context menu by navigating to the Context Menu page, right-clicking on the hot-spot area, and handling the alert dialog

Starting URL: https://the-internet.herokuapp.com

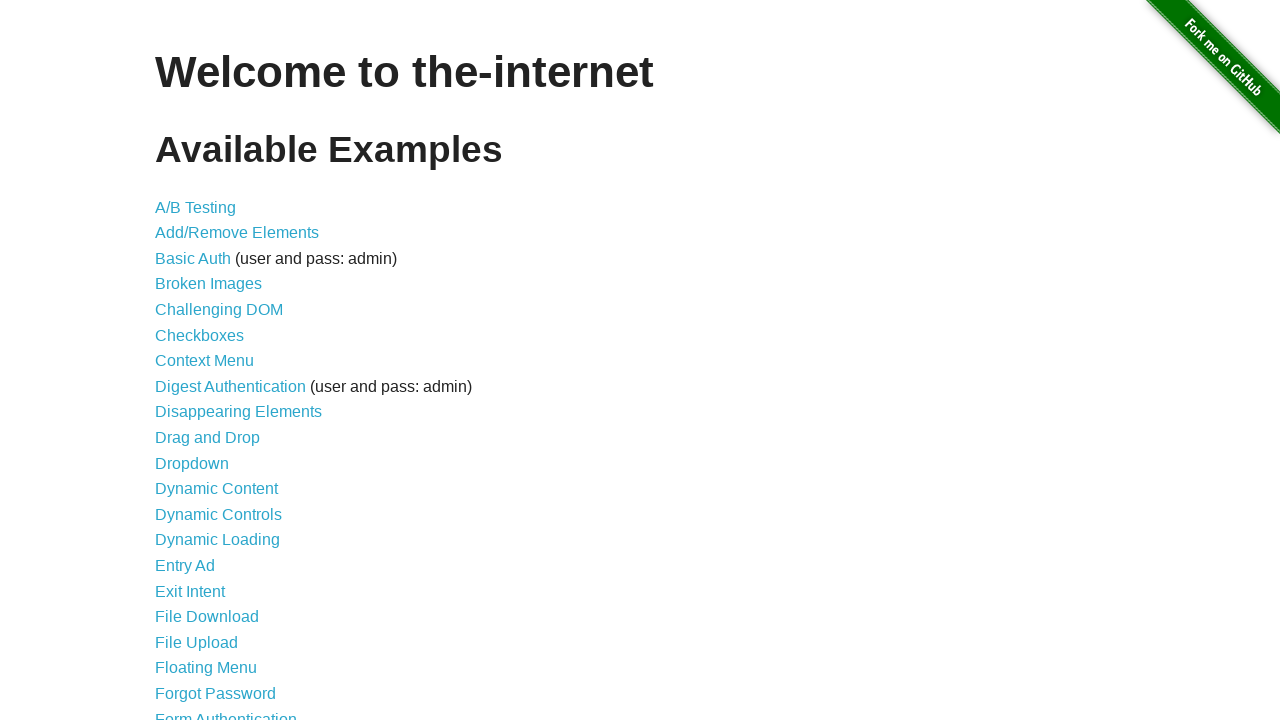

Navigated to The Internet homepage
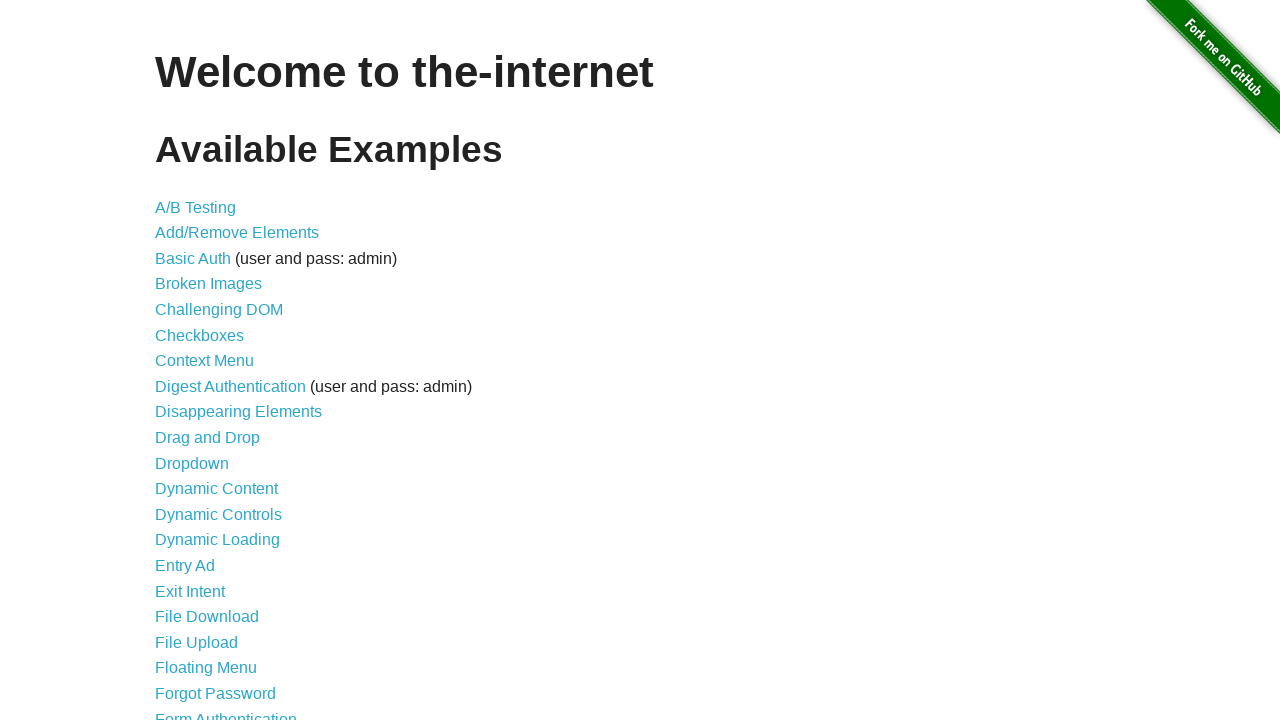

Clicked on Context Menu link at (204, 361) on internal:role=link[name="Context Menu"i]
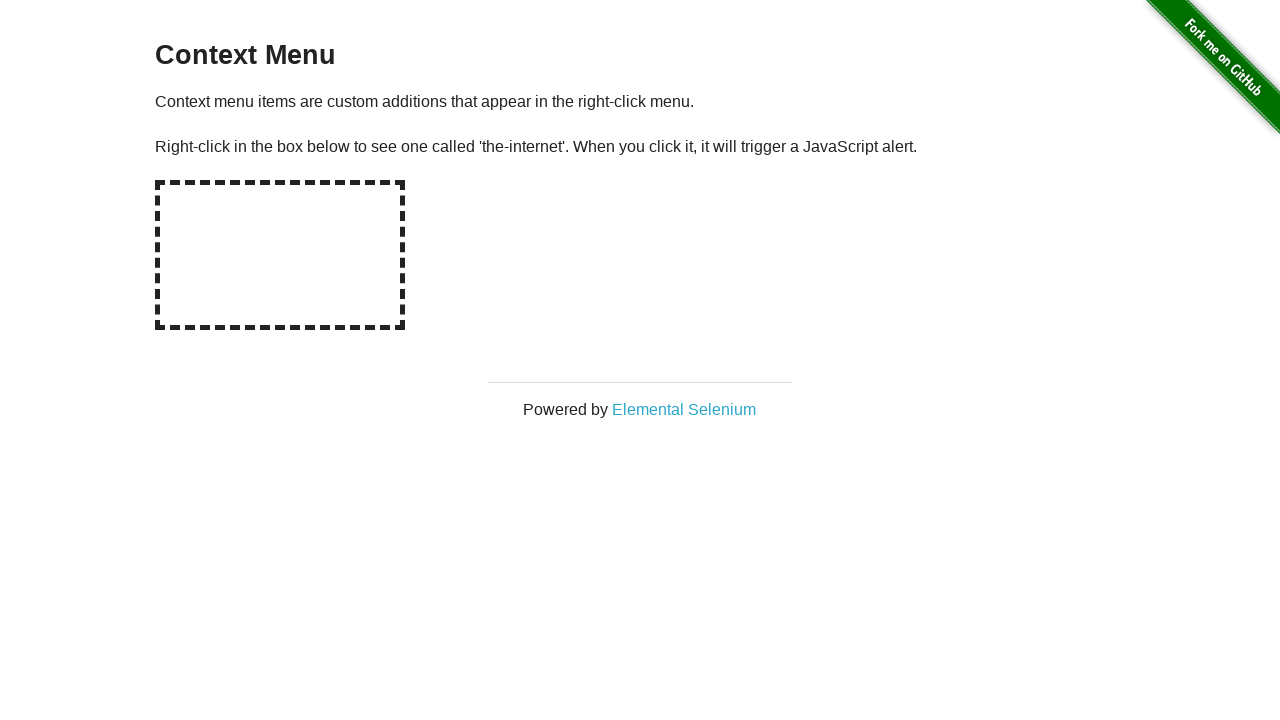

Set up dialog handler to accept alerts
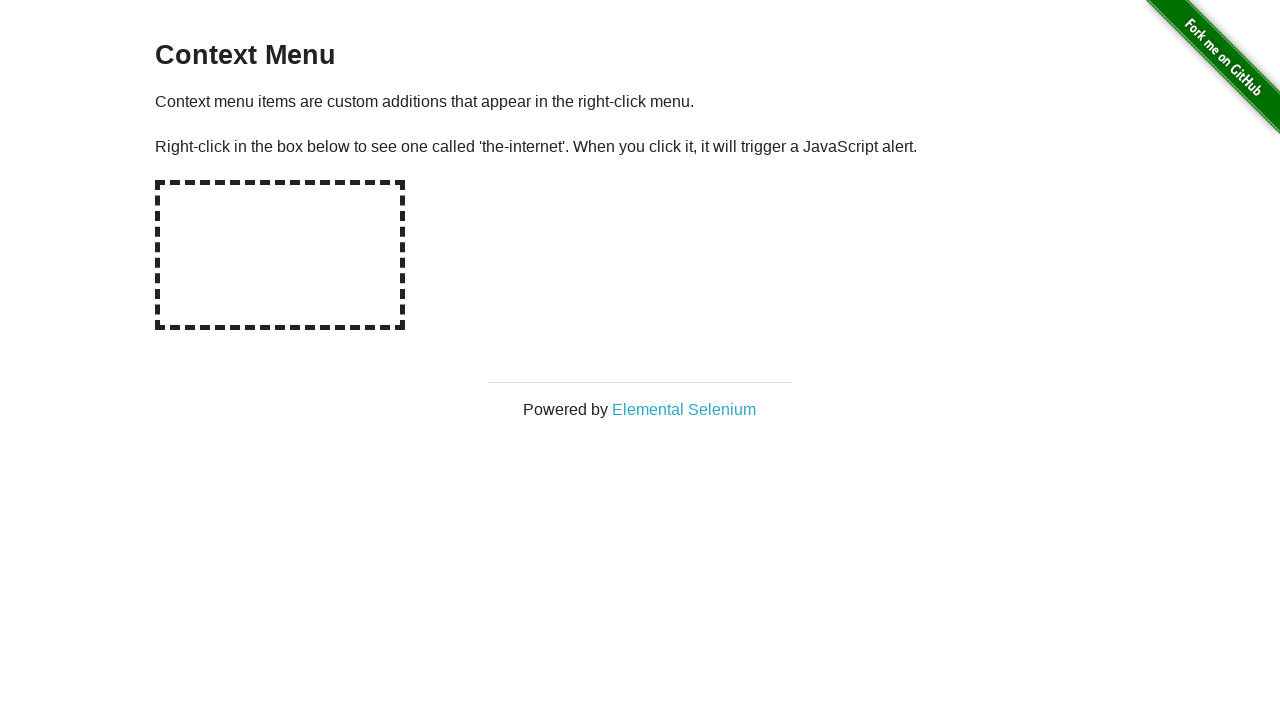

Right-clicked on the hot-spot area at (280, 255) on #hot-spot
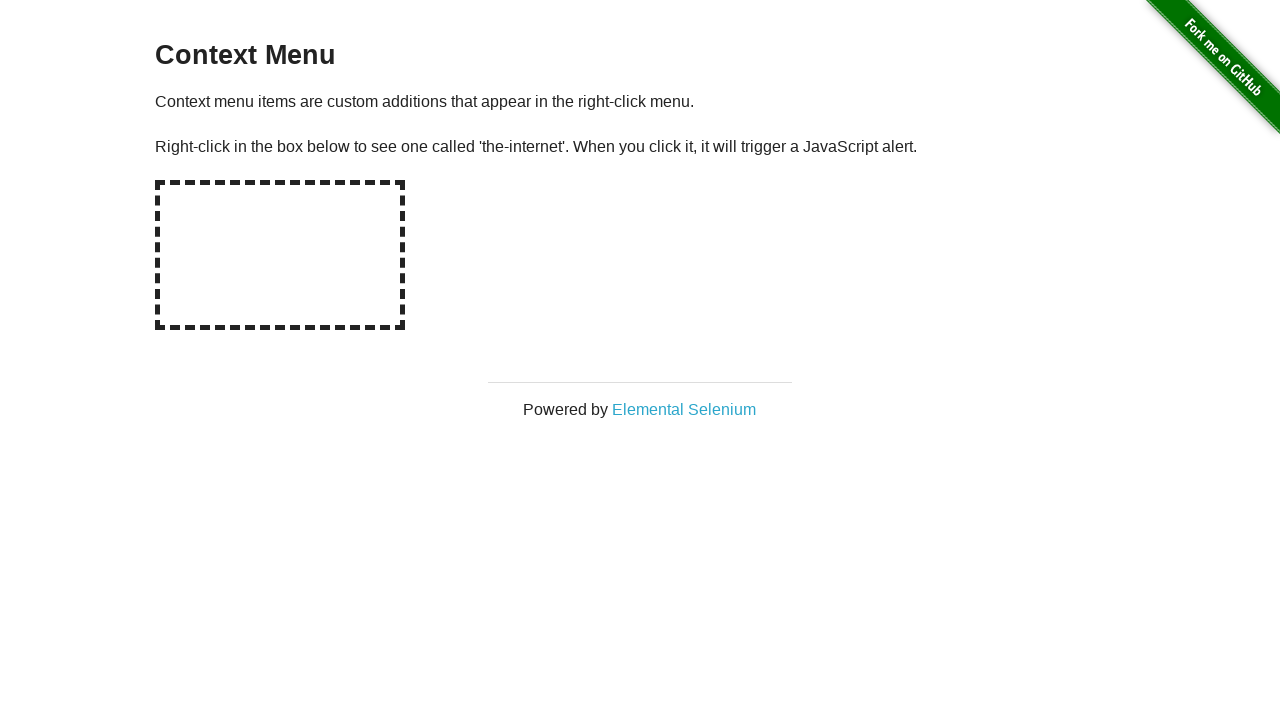

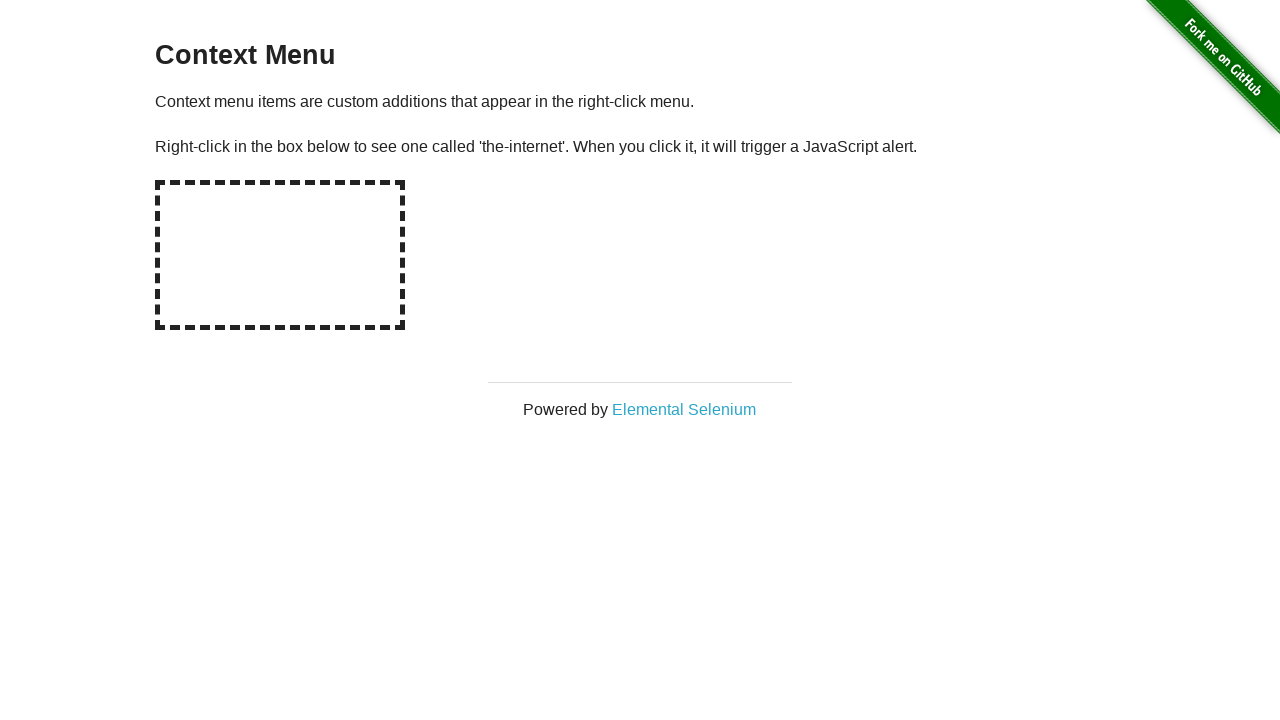